Tests multiple buttons page by clicking on Button 1 and verifying the result text displayed

Starting URL: http://practice.cydeo.com/multiple_buttons

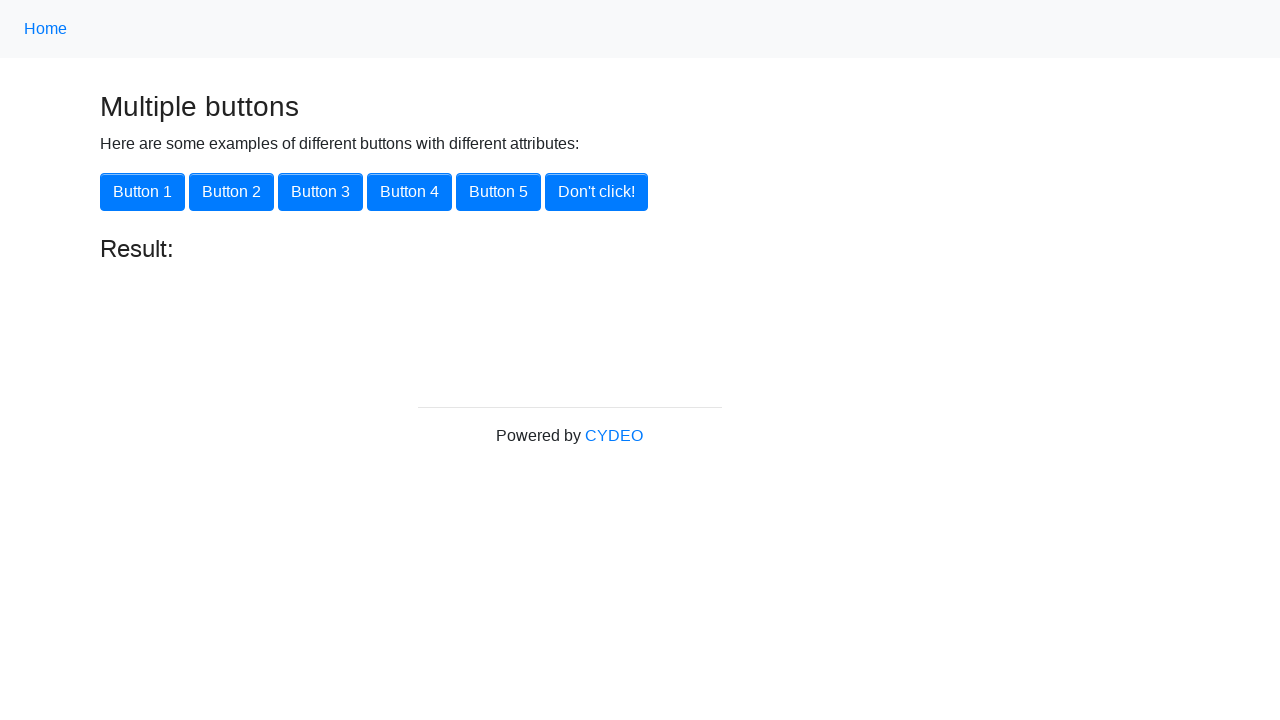

Navigated to multiple buttons practice page
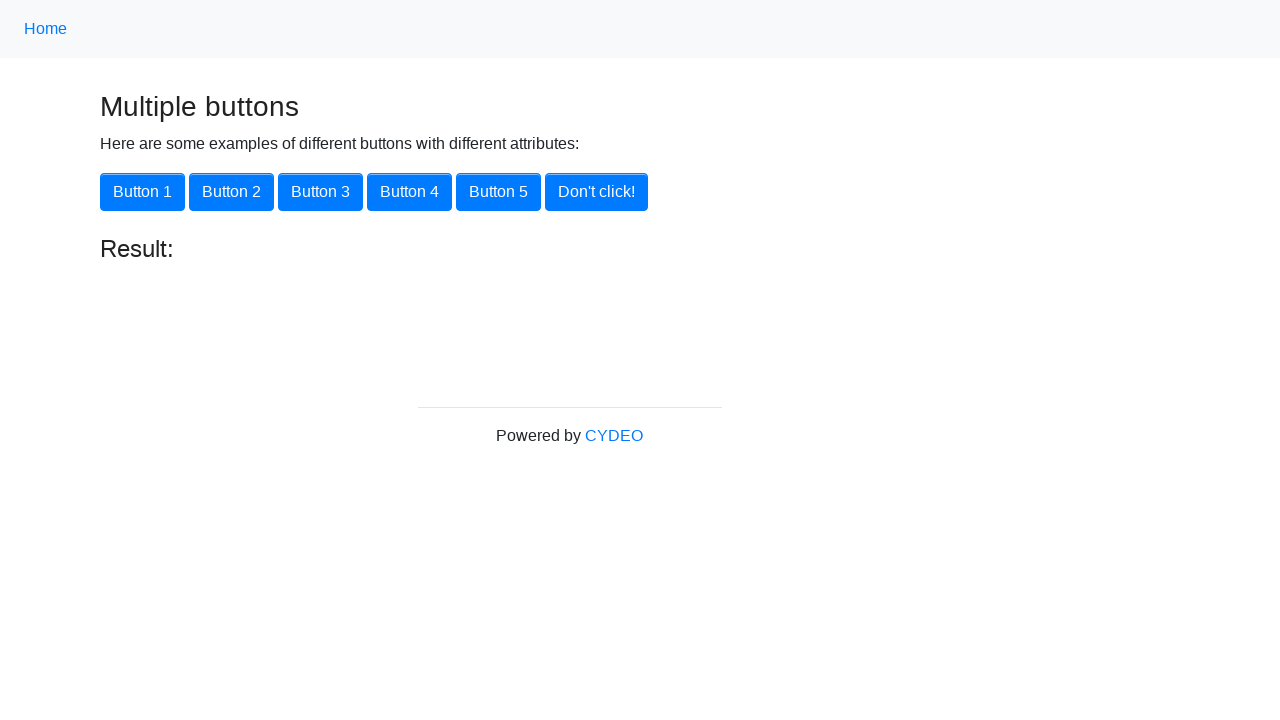

Clicked on Button 1 at (142, 192) on xpath=//button[text()='Button 1']
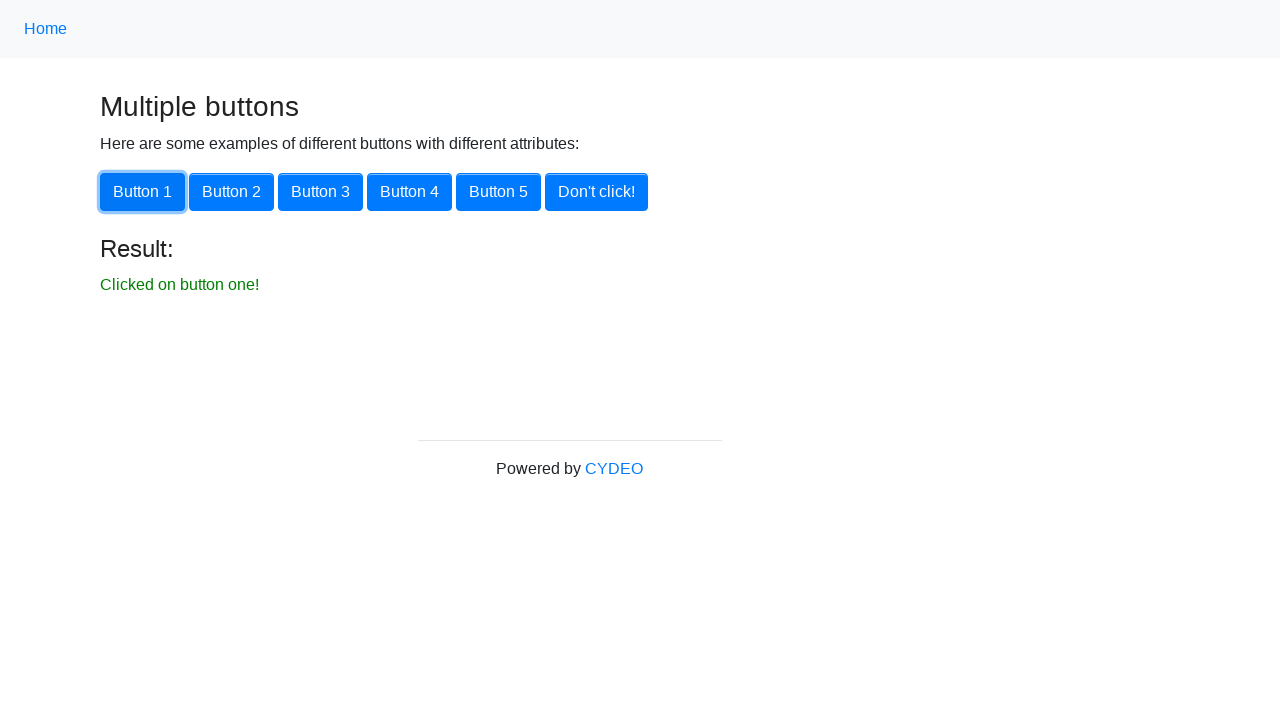

Result text element appeared
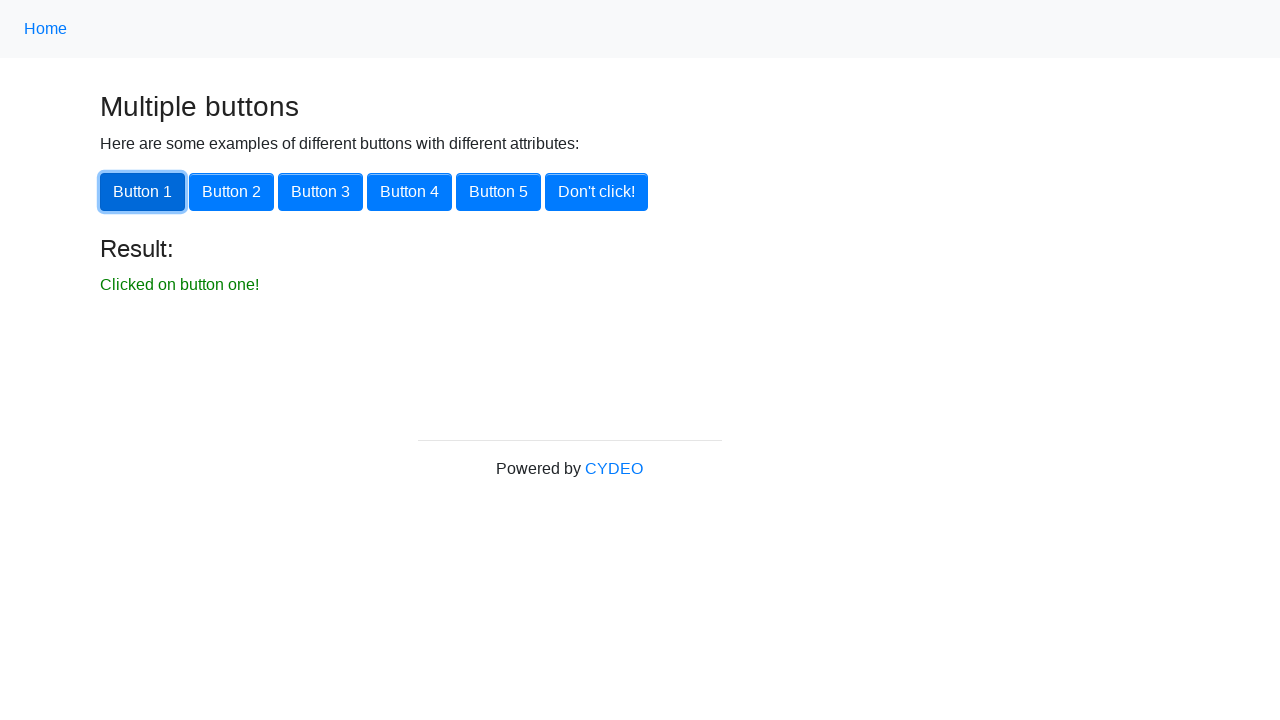

Retrieved result text: 'Clicked on button one!'
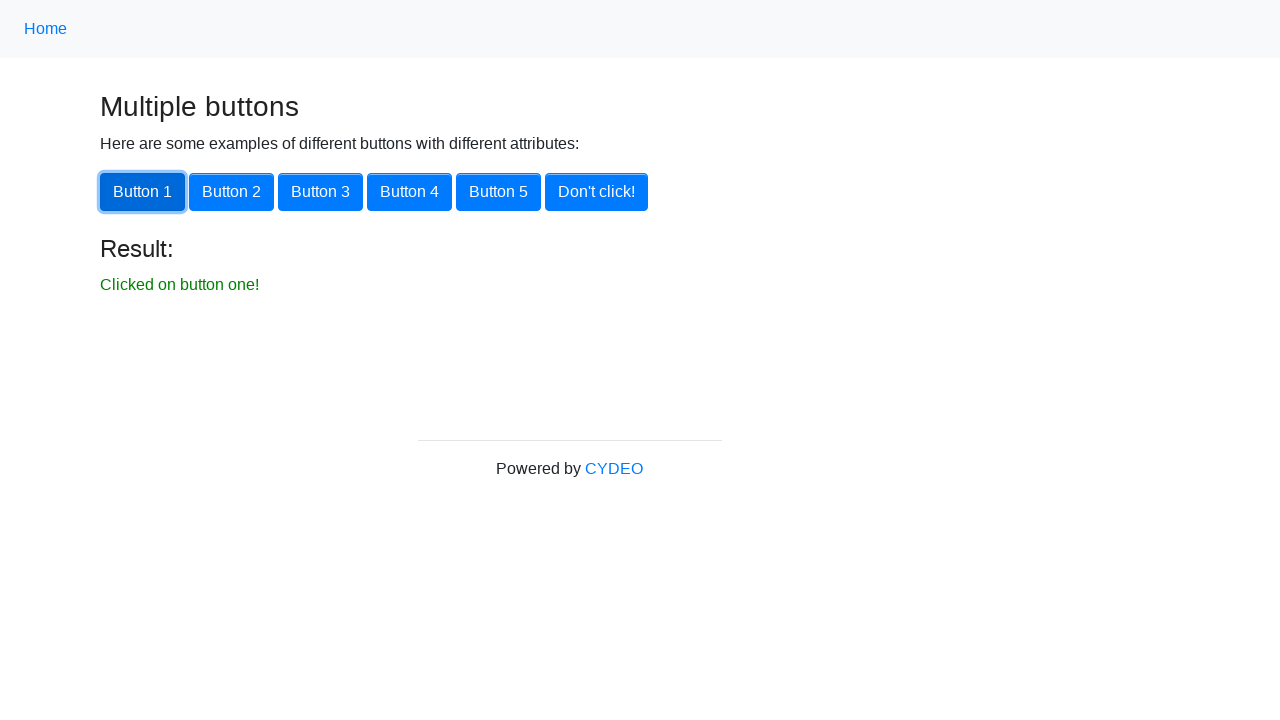

Verified result text matches expected value
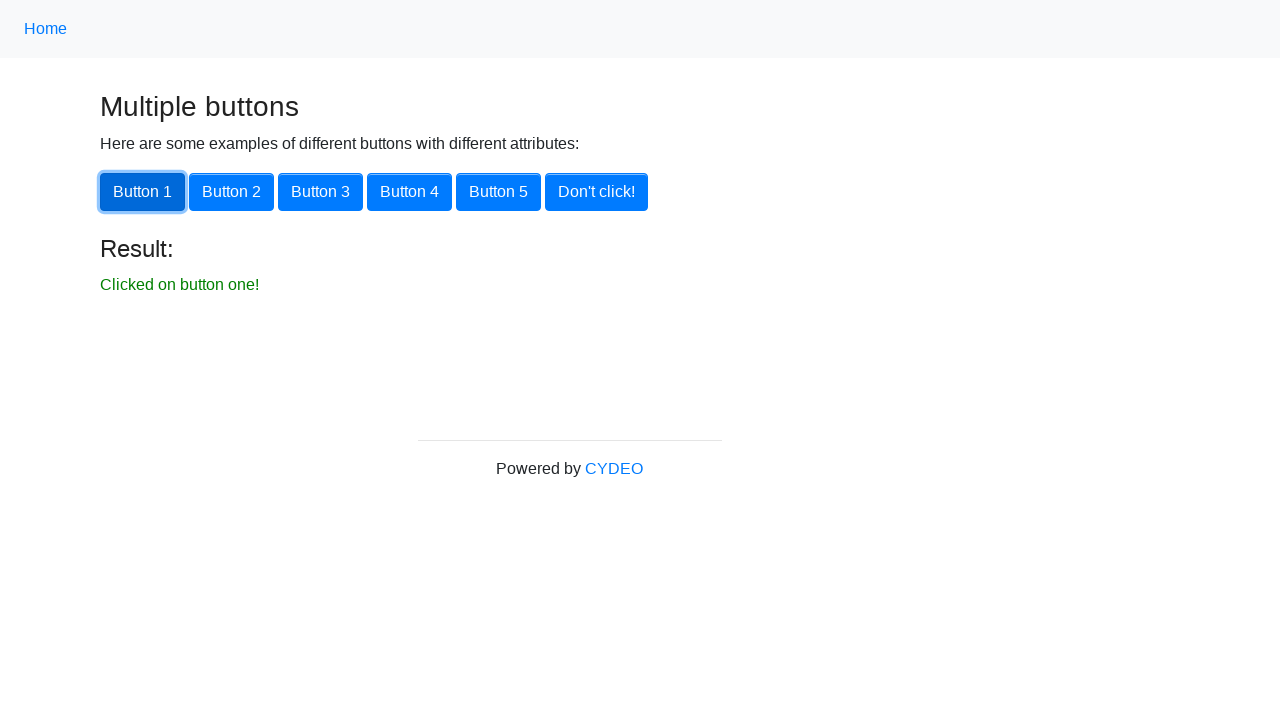

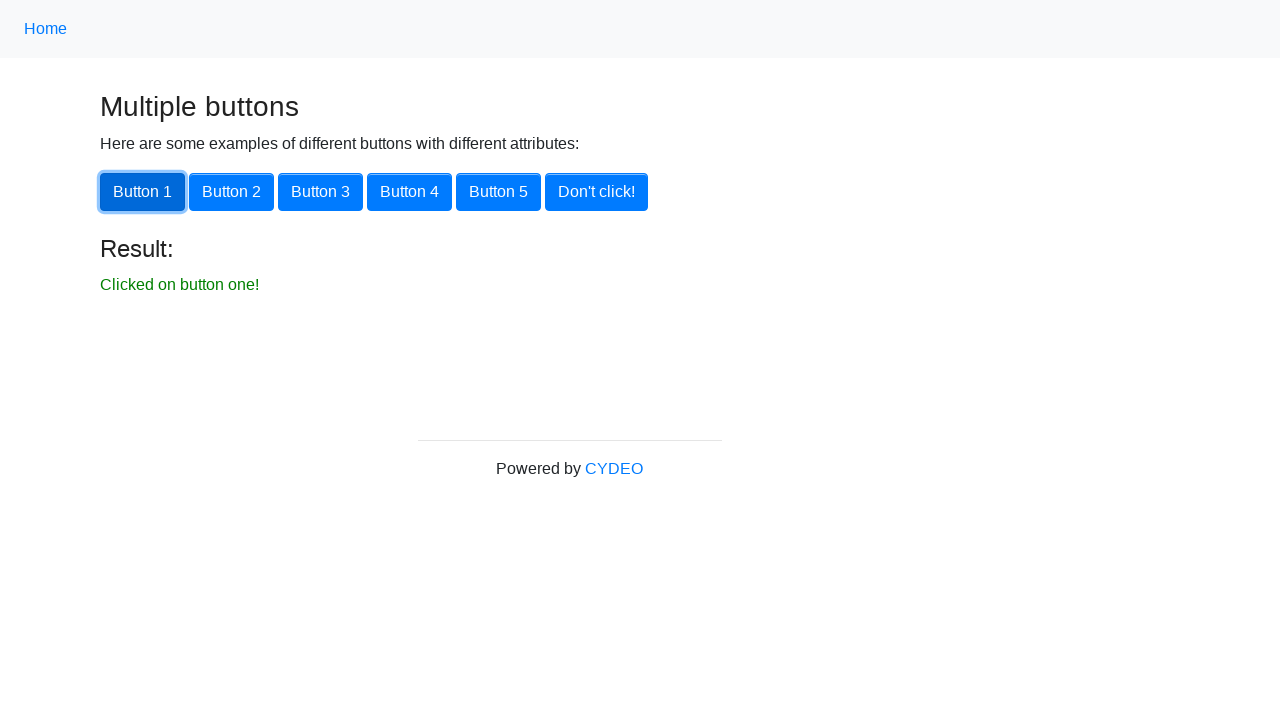